Tests that a valid 5-digit zip code allows progression to the registration form

Starting URL: https://www.sharelane.com/cgi-bin/register.py

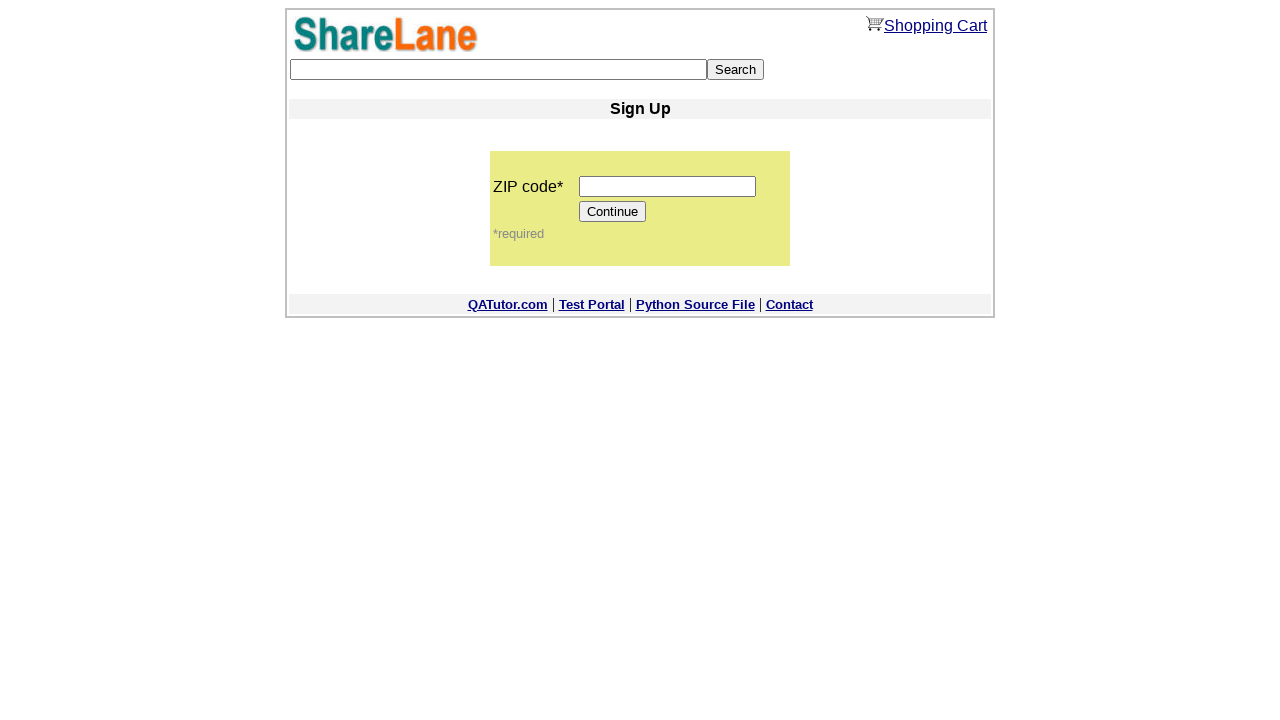

Entered 5-digit zip code '90011' in zip code field on input[name='zip_code']
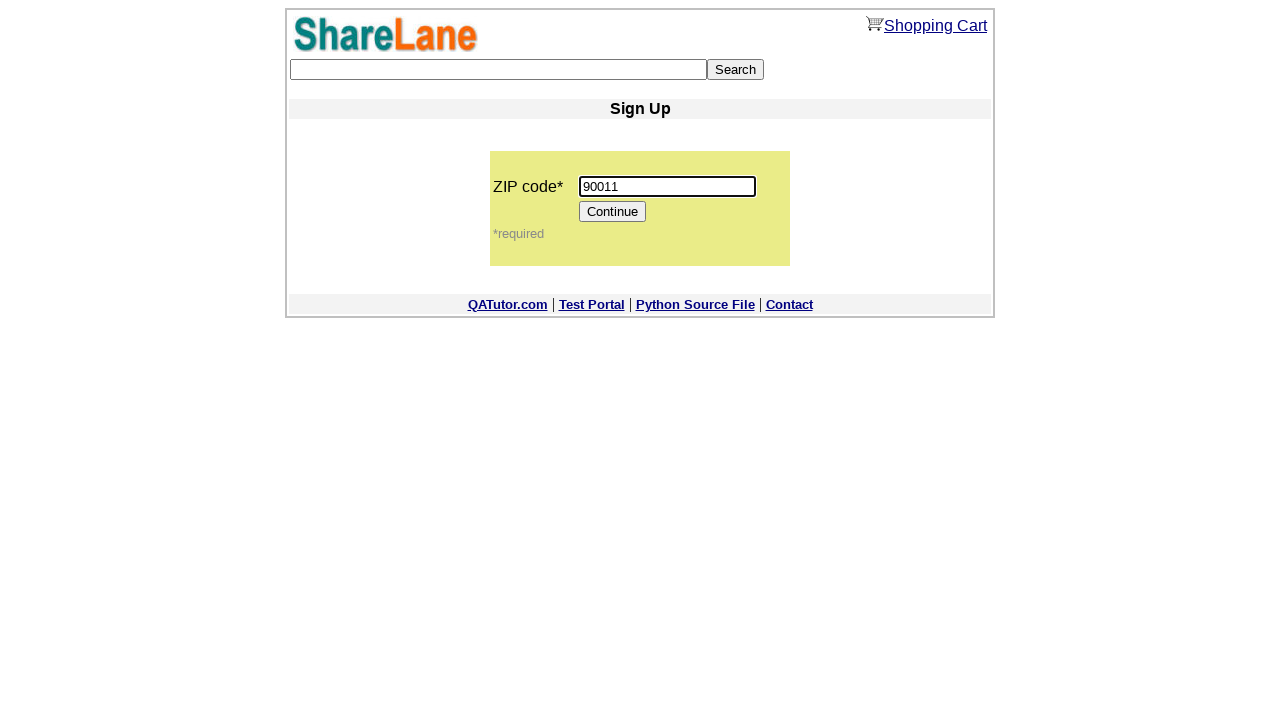

Clicked Continue button to proceed with zip code validation at (613, 212) on input[value='Continue']
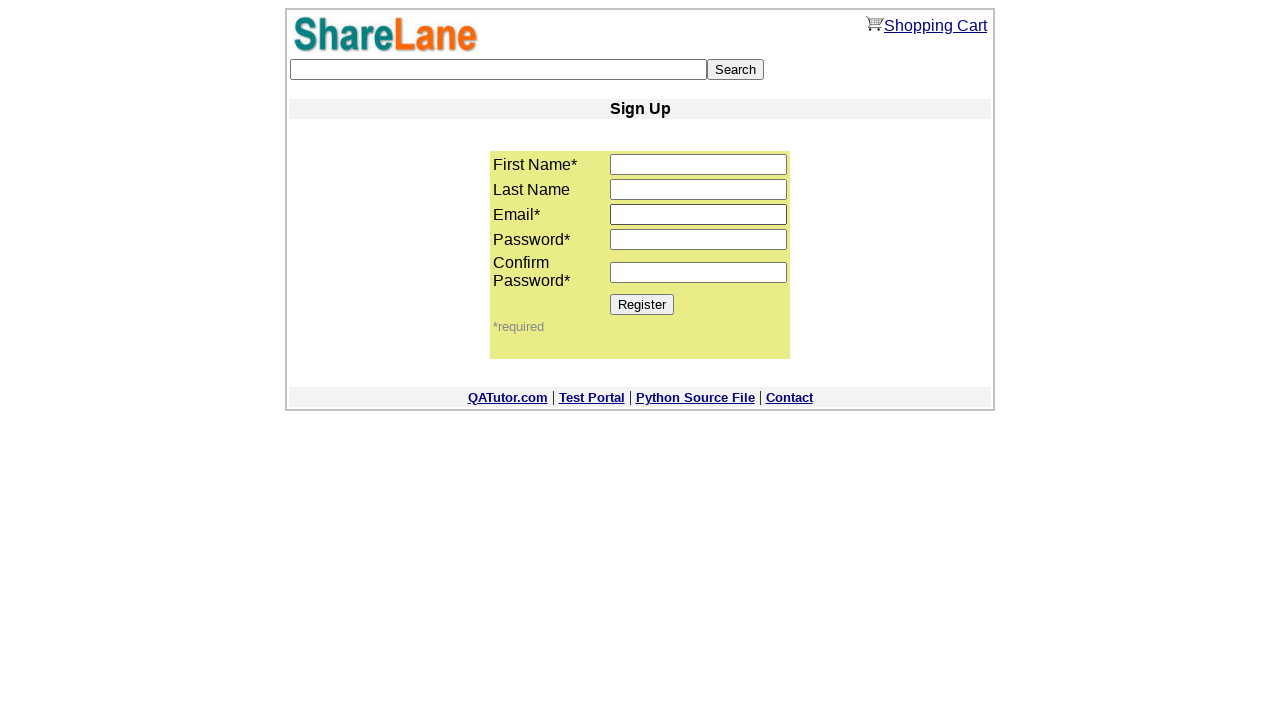

Register button appeared, confirming progression to registration form
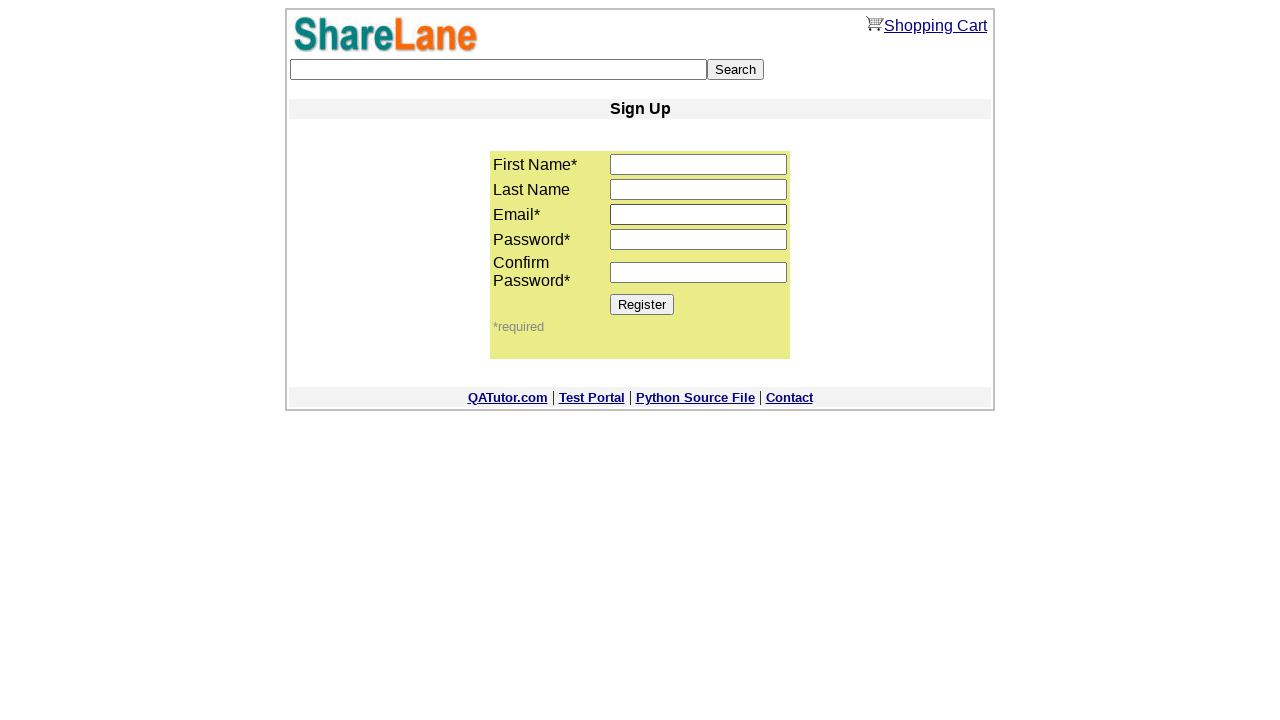

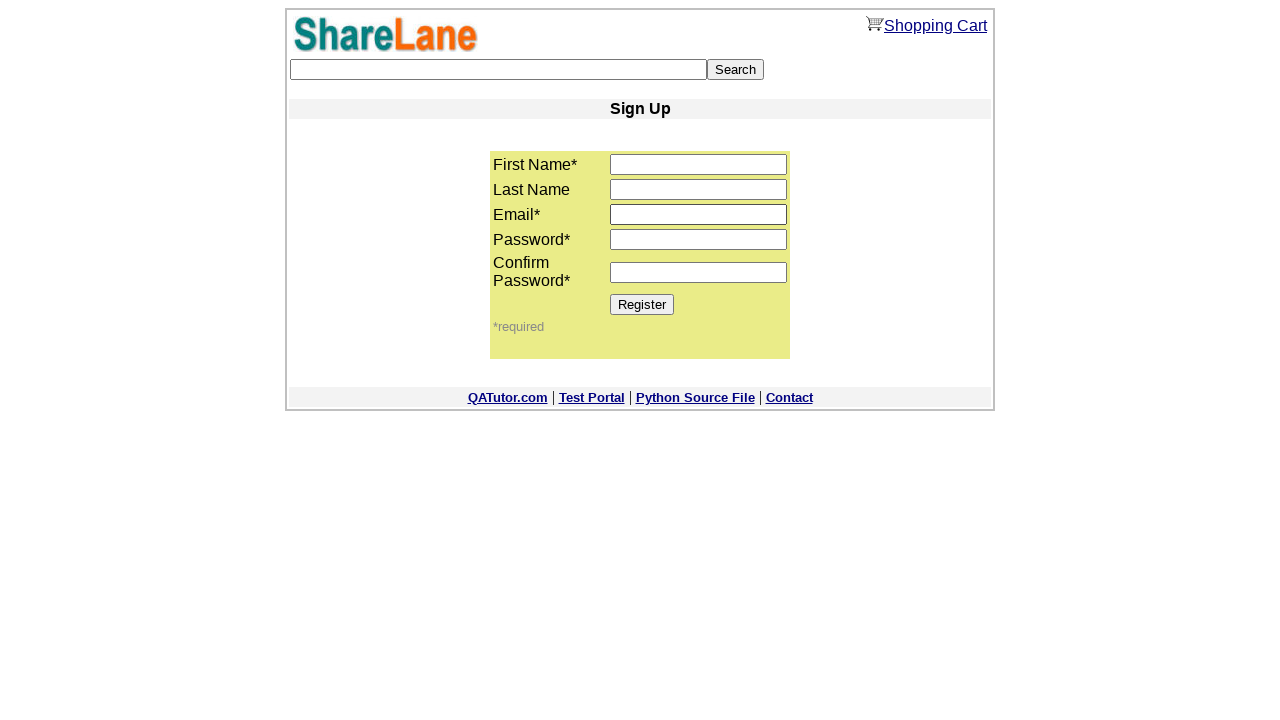